Tests filling text fields and verifying the entered values

Starting URL: http://www.eviltester.com/selenium/basic_html_form.html

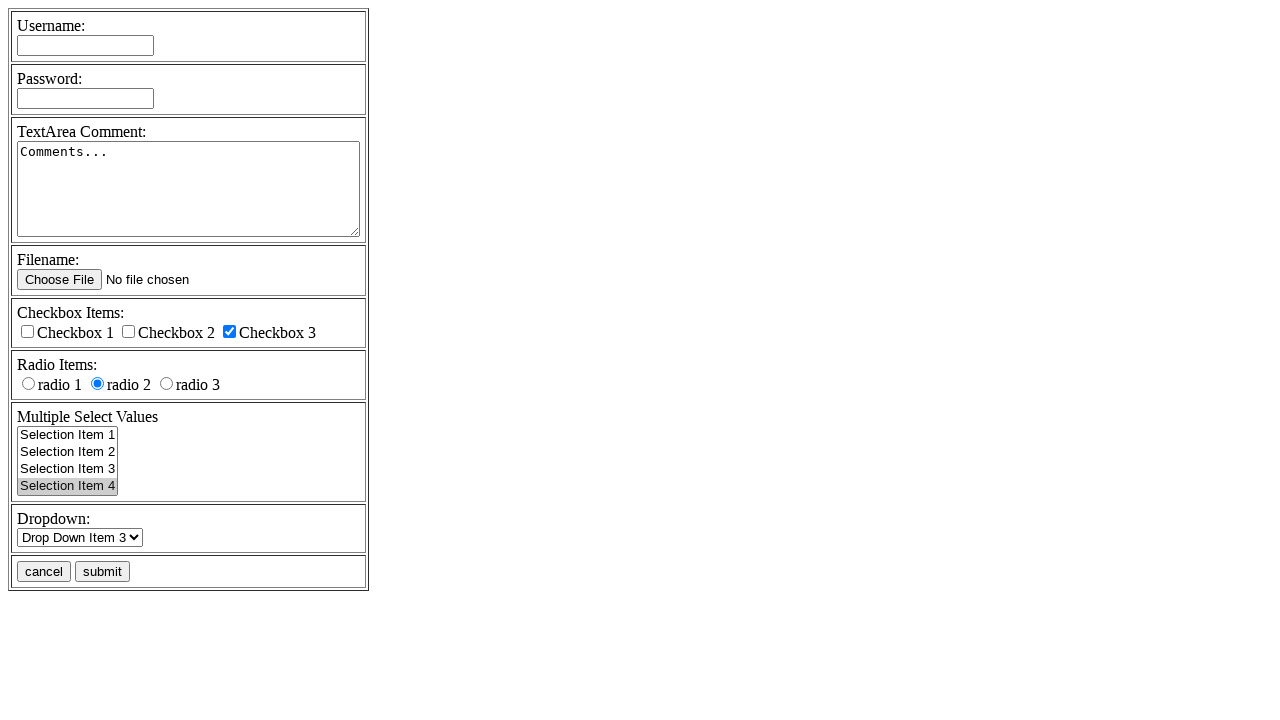

Filled username field with 'eviltester' on input[name='username']
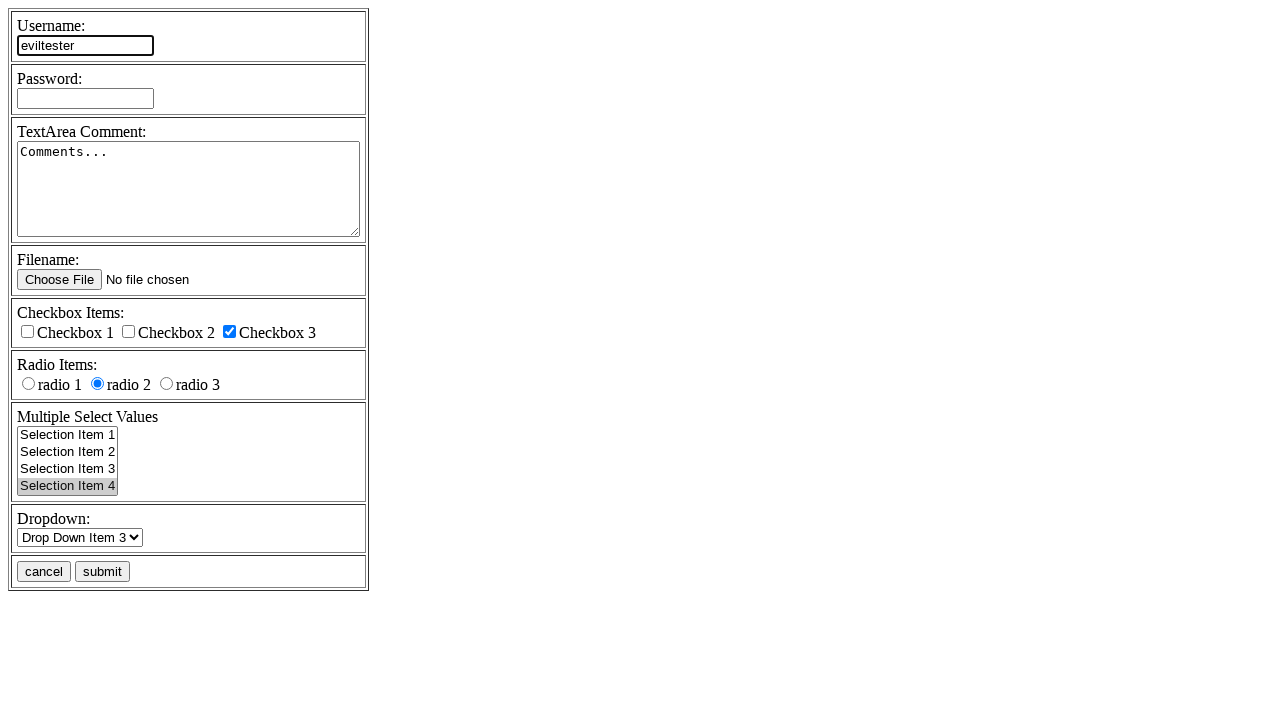

Filled password field with 'myPassword' on input[name='password']
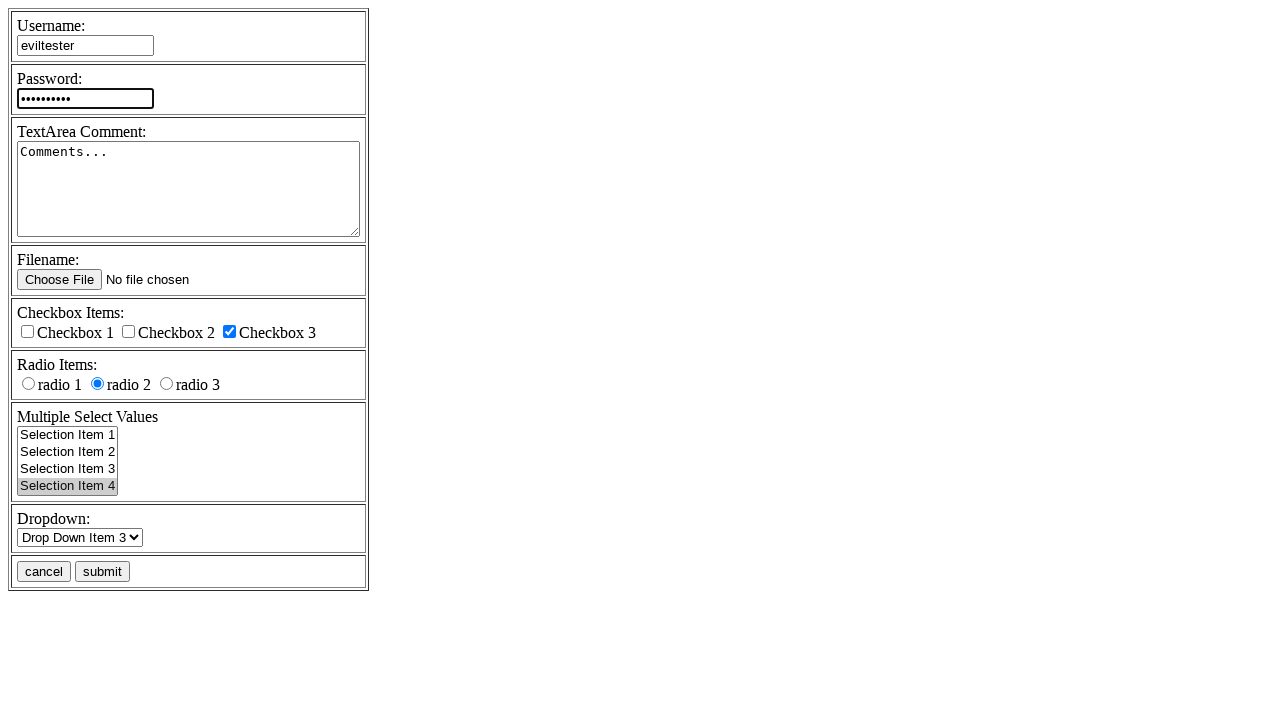

Filled comments field with 'simple text' on textarea[name='comments']
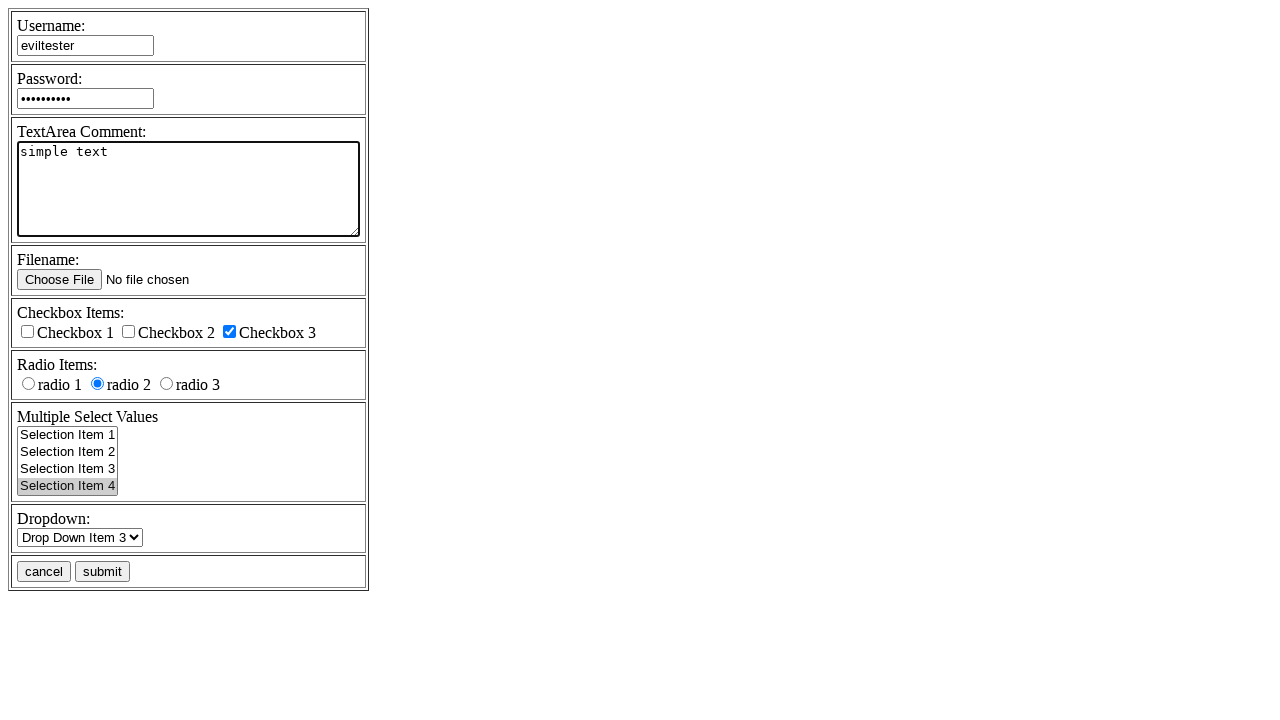

Verified username field contains 'eviltester'
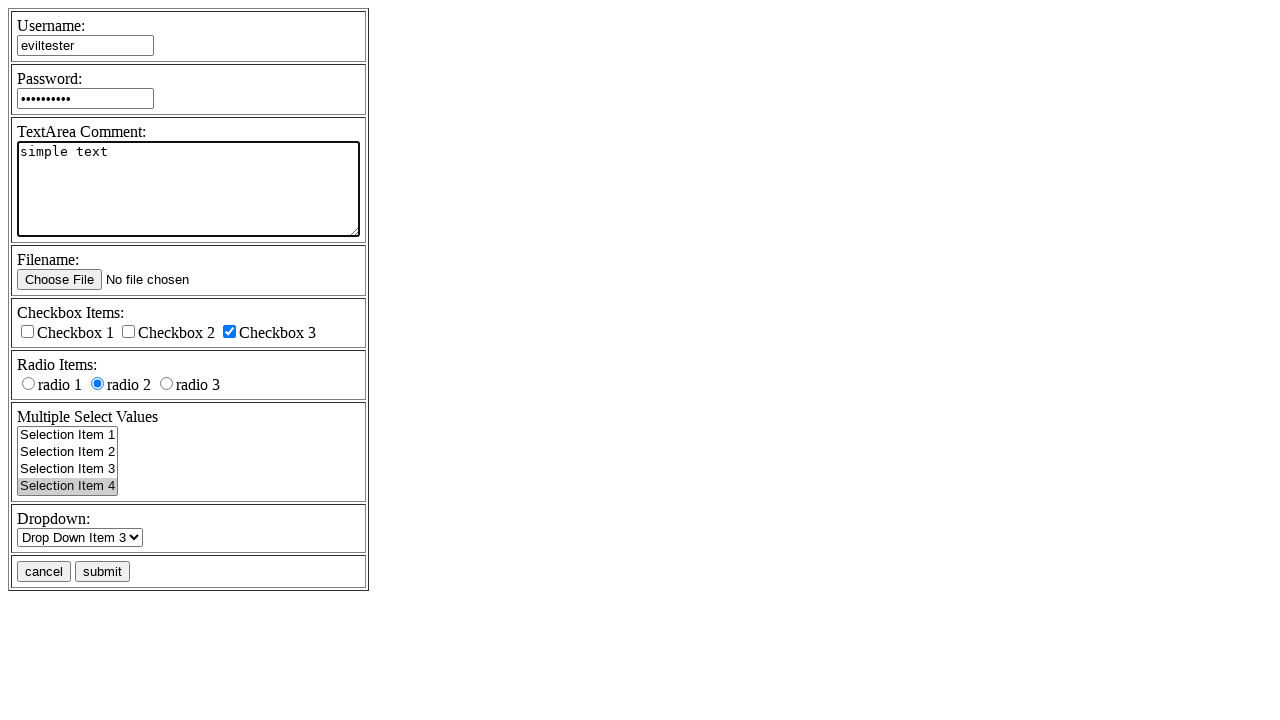

Verified password field contains 'myPassword'
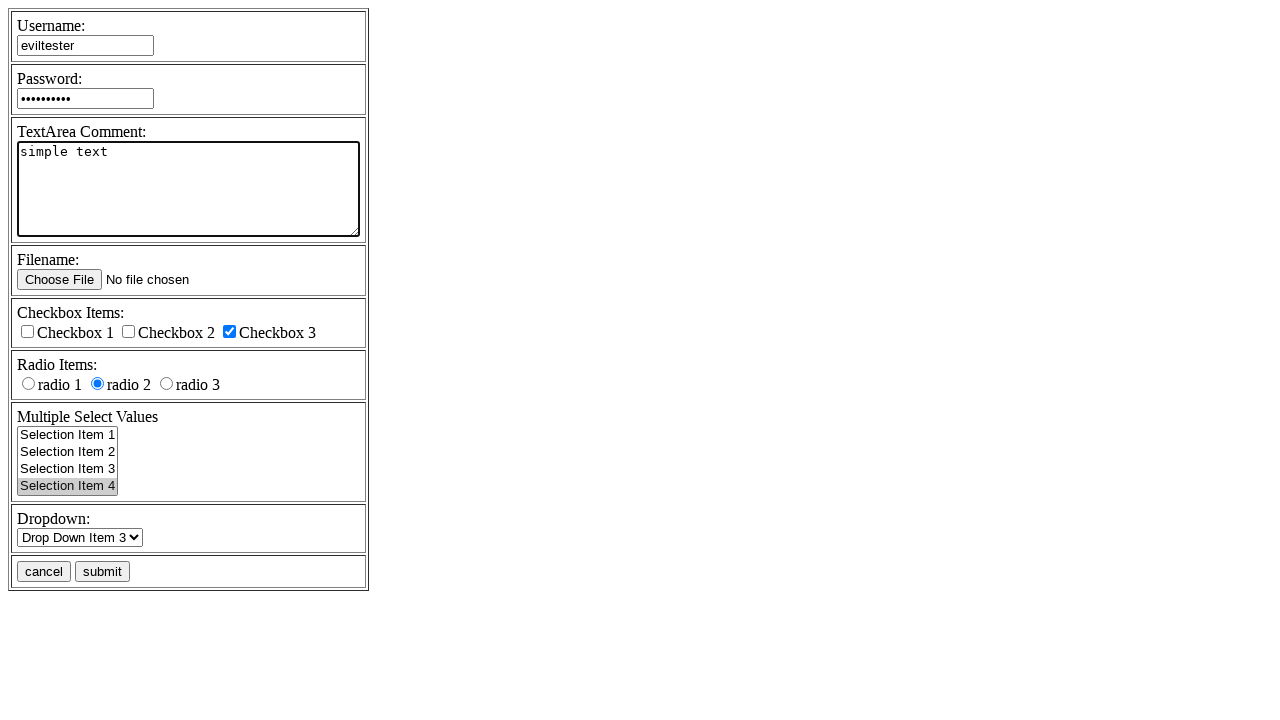

Verified comments field contains 'simple text'
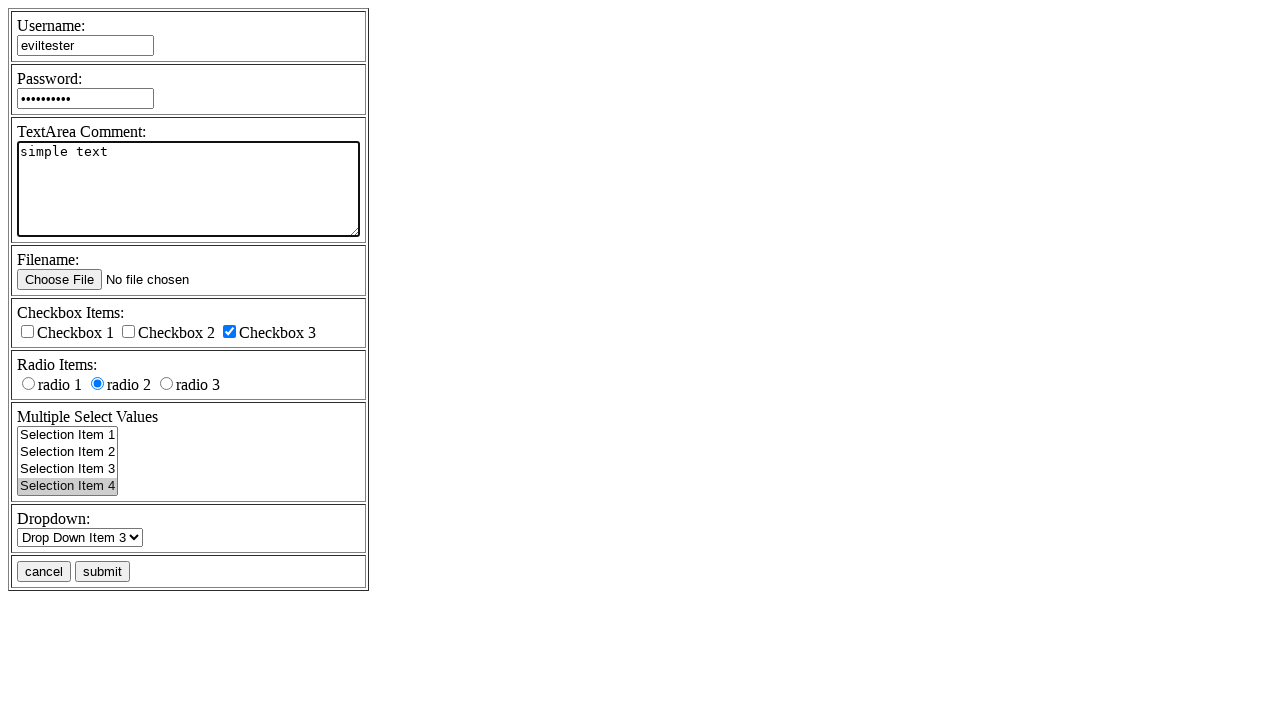

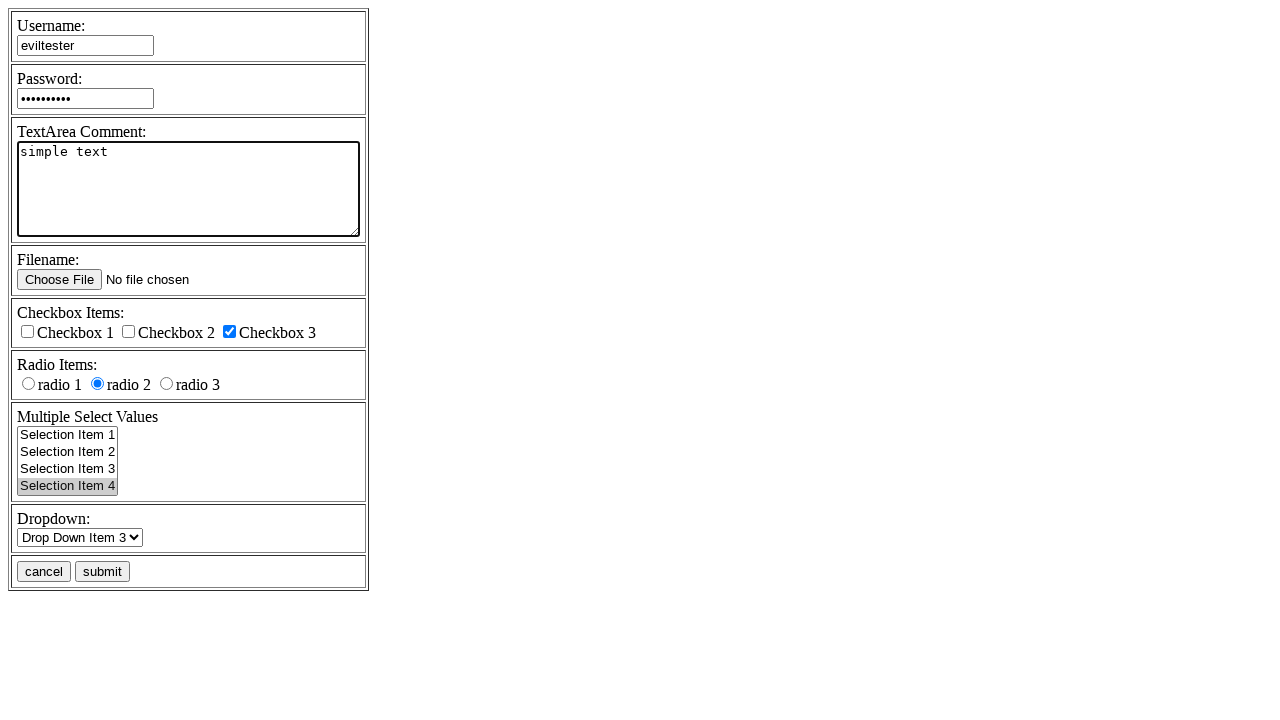